Tests handling JavaScript alerts and confirm dialogs within iframes, including accepting and dismissing them

Starting URL: http://www.w3schools.com/js/tryit.asp?filename=tryjs_alert

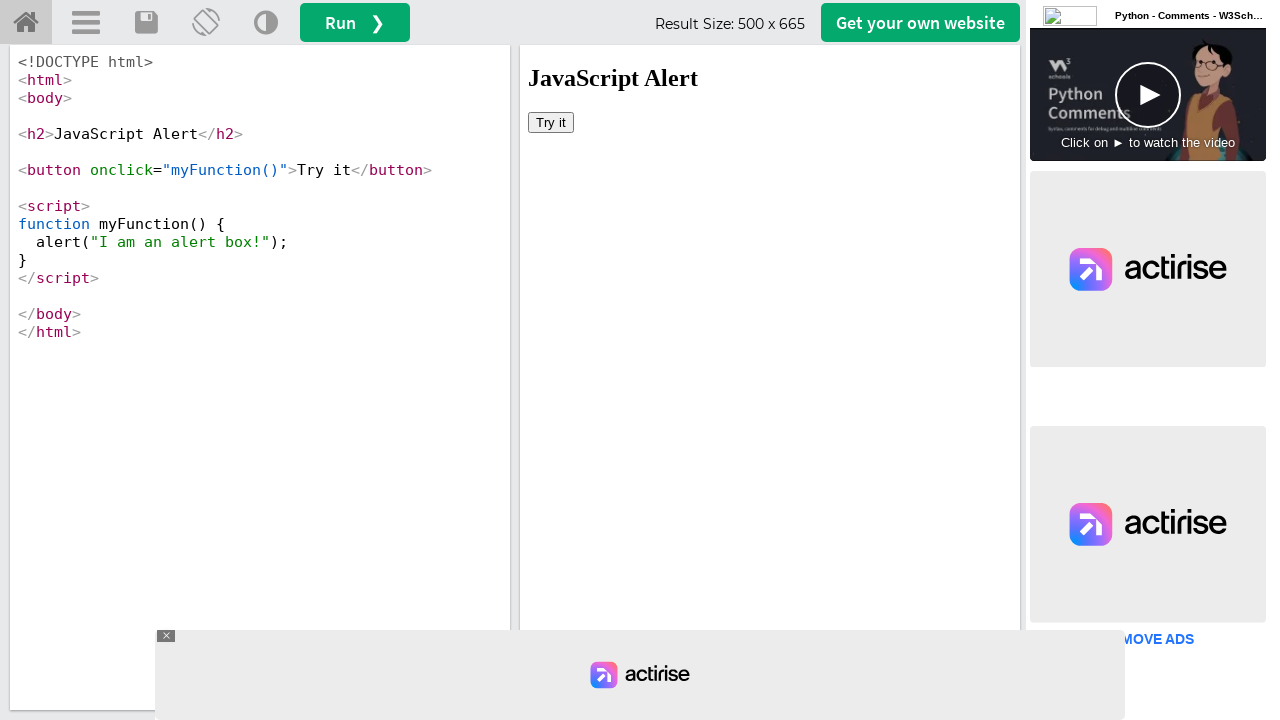

Clicked Try button in iframe to trigger alert dialog at (551, 122) on #iframeResult >> internal:control=enter-frame >> button
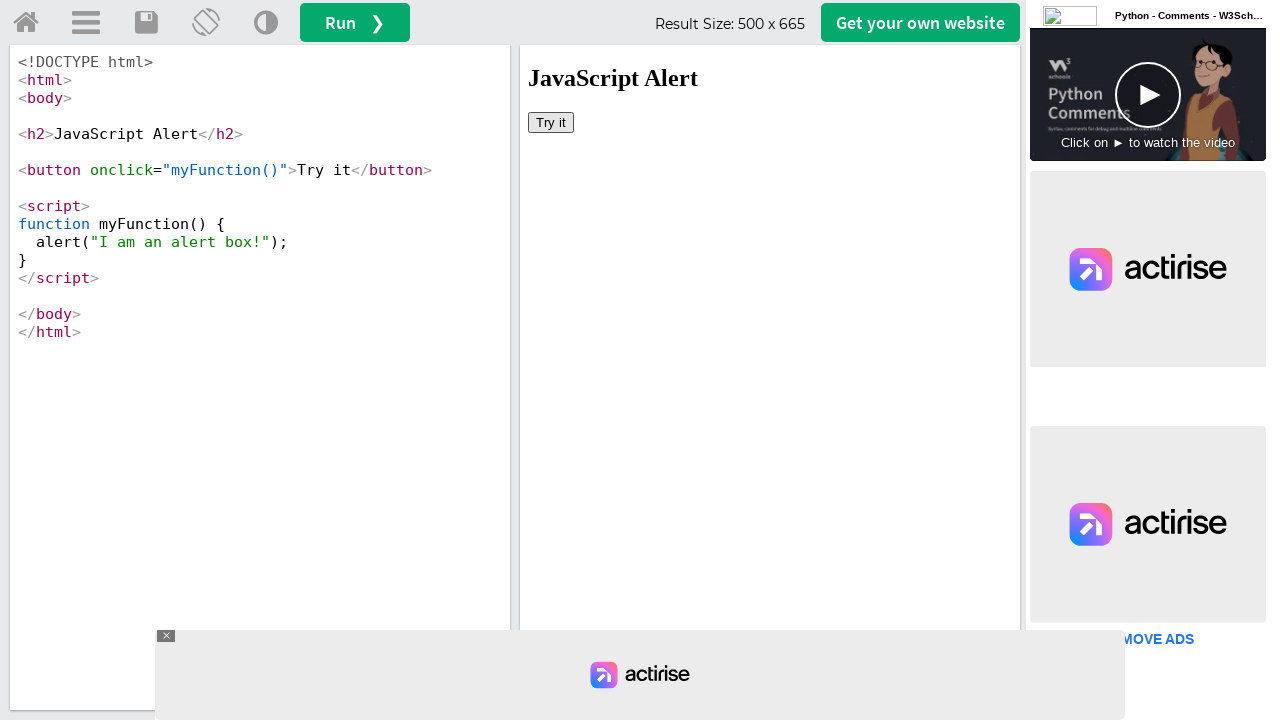

Set up dialog handler to accept alert
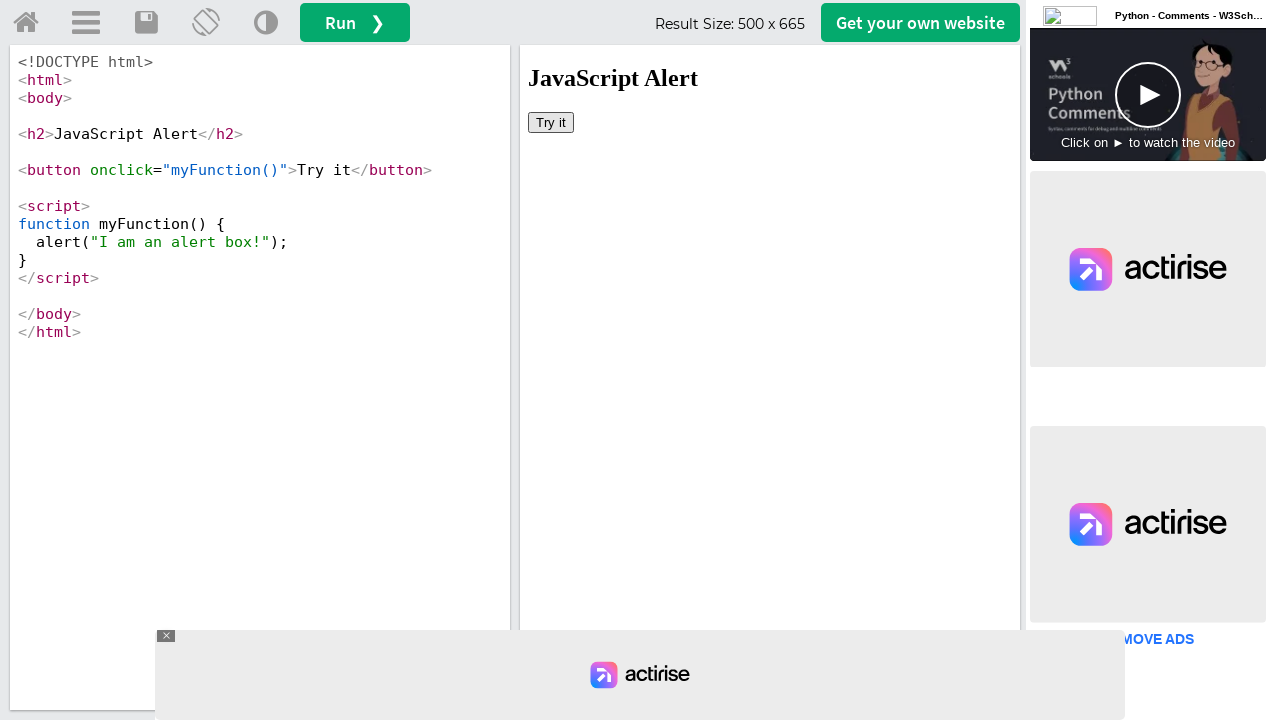

Navigated to confirm dialog example page
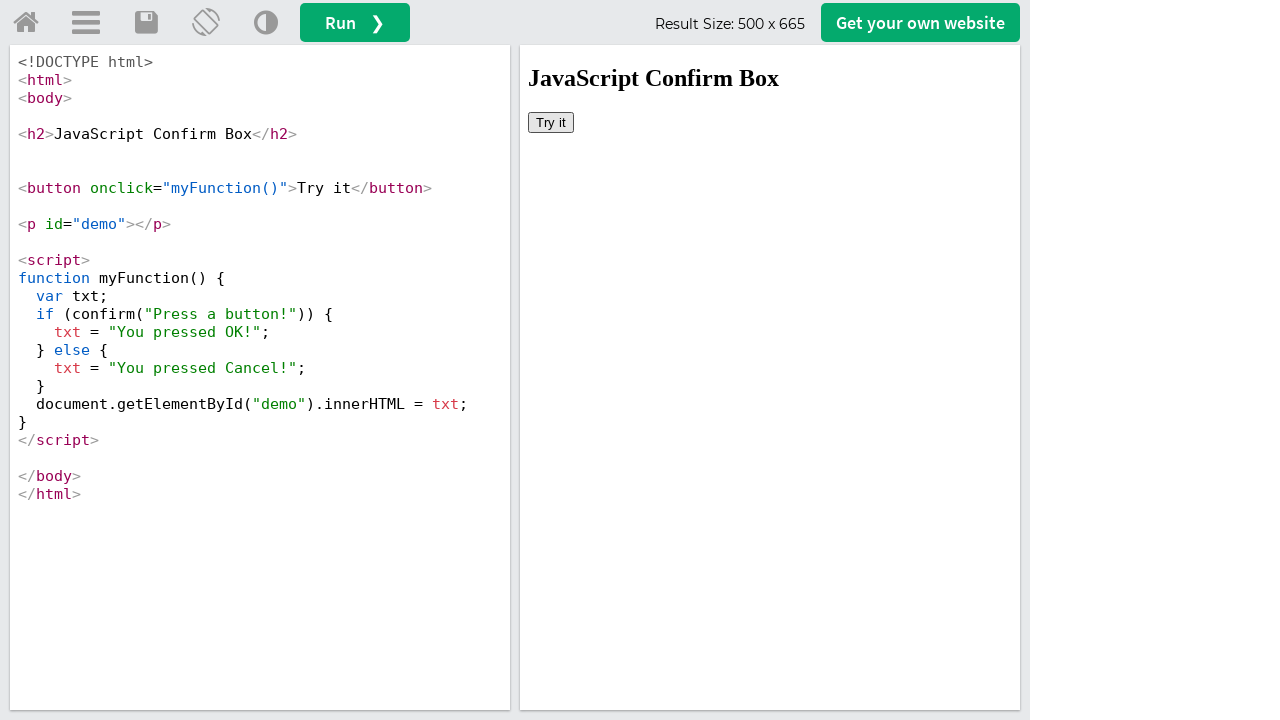

Clicked Try button in iframe to trigger confirm dialog at (551, 122) on #iframeResult >> internal:control=enter-frame >> button
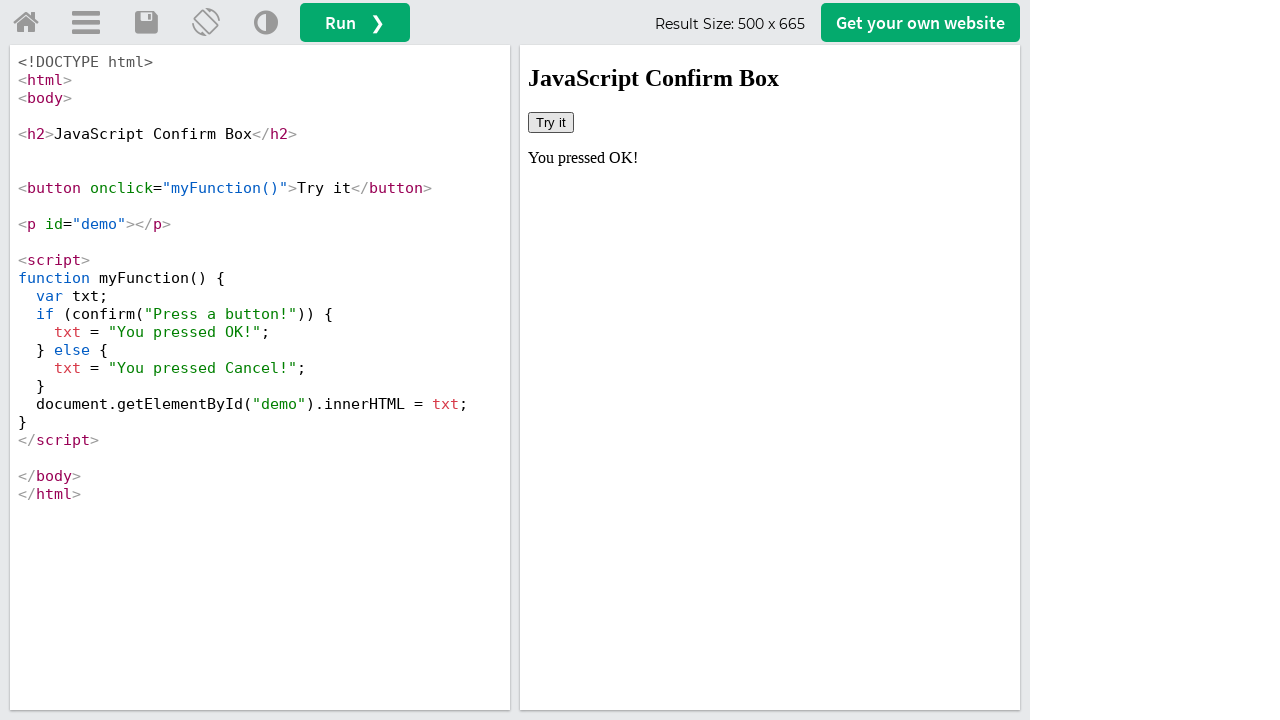

Set up dialog handler to dismiss confirm dialog
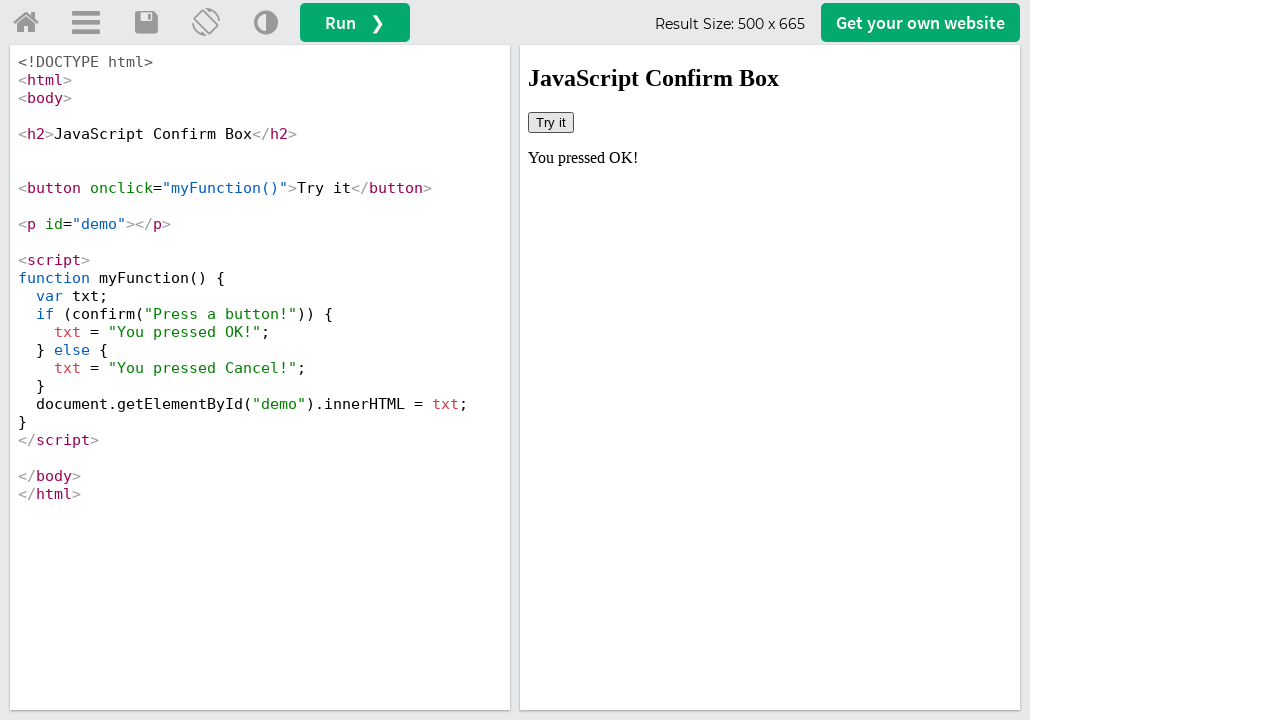

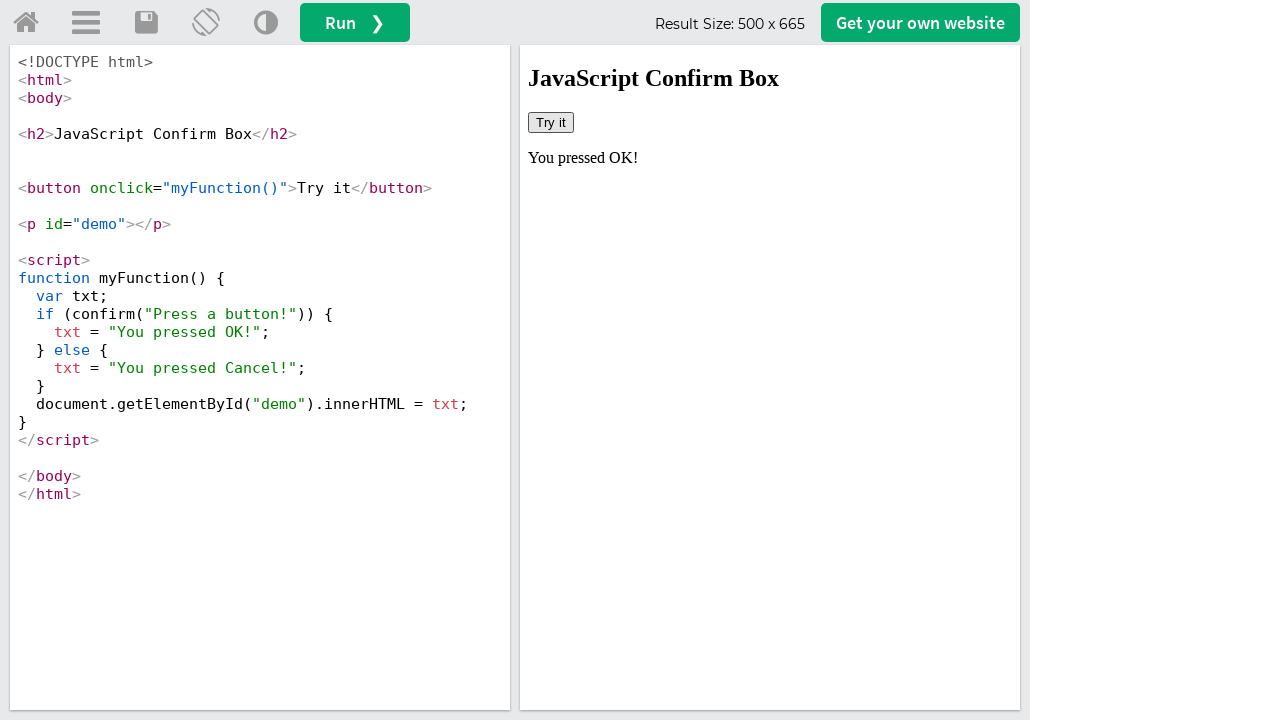